Tests scoped element finding by locating links within specific page sections (footer), then opens each link in the first column in new tabs using keyboard shortcuts, and switches between all opened windows to verify they loaded correctly.

Starting URL: http://qaclickacademy.com/practice.php

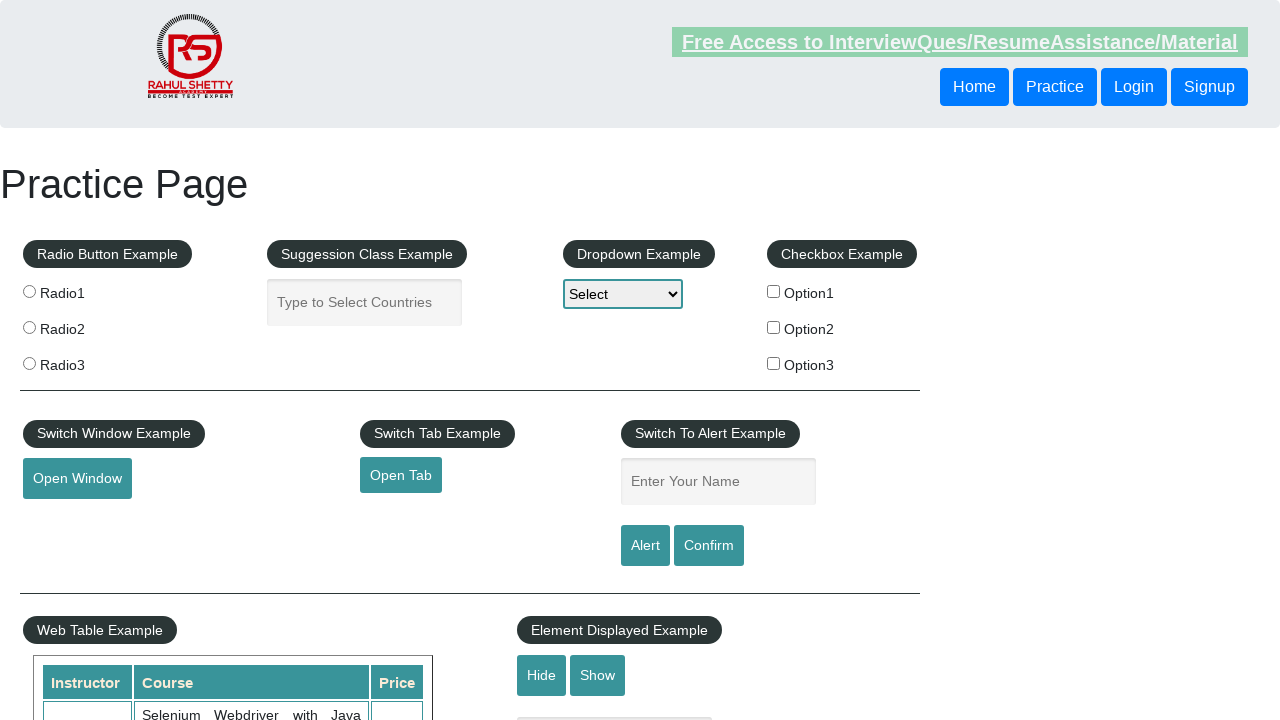

Waited for footer element (#gf-BIG) to load
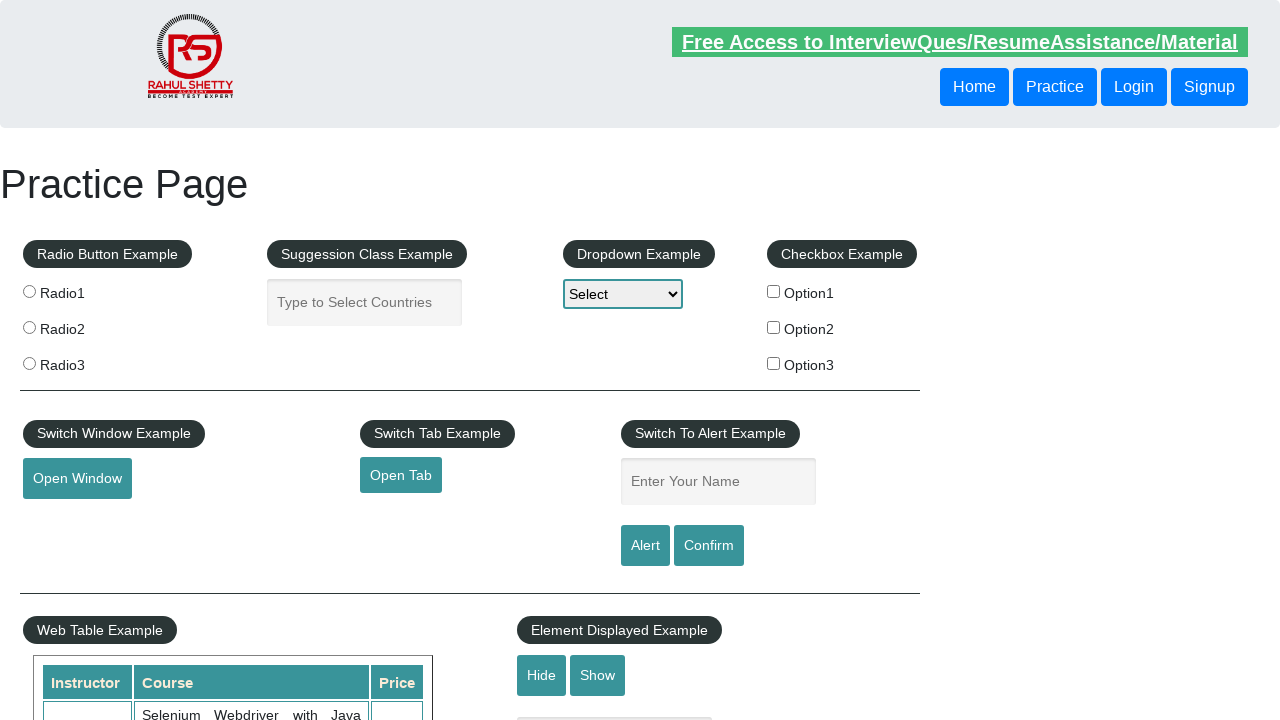

Located footer element (#gf-BIG)
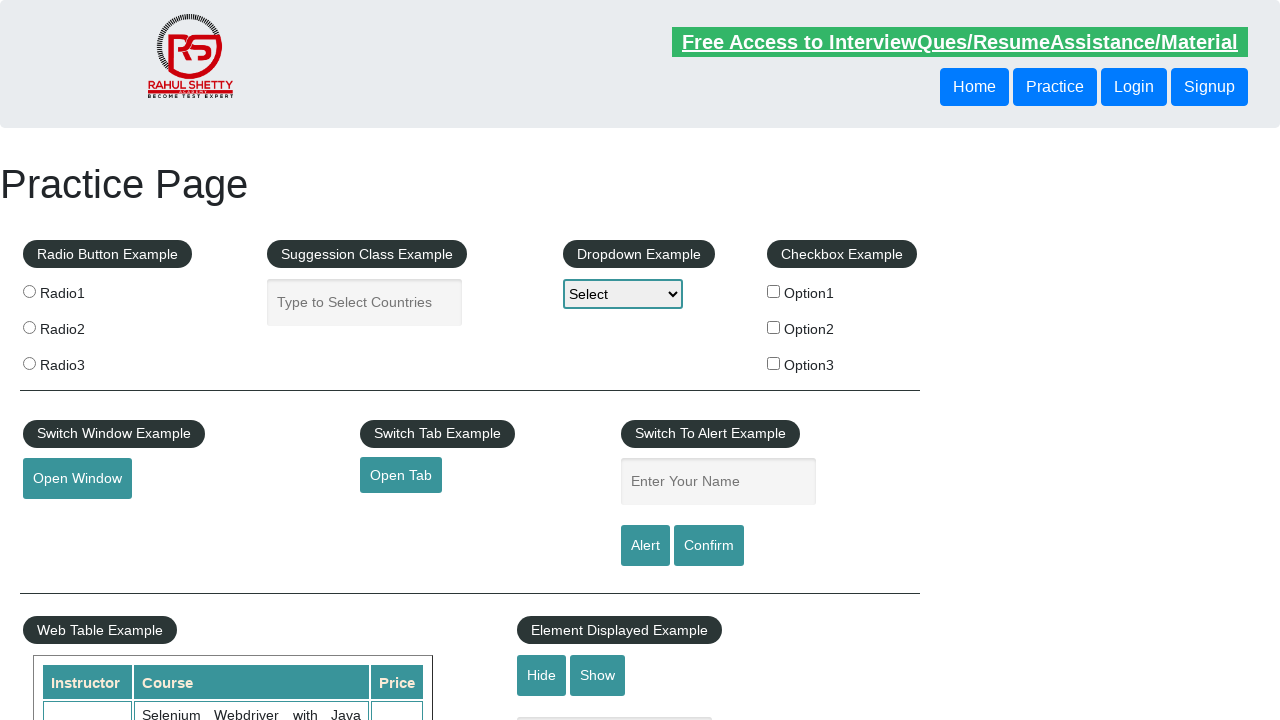

Located first column in footer table
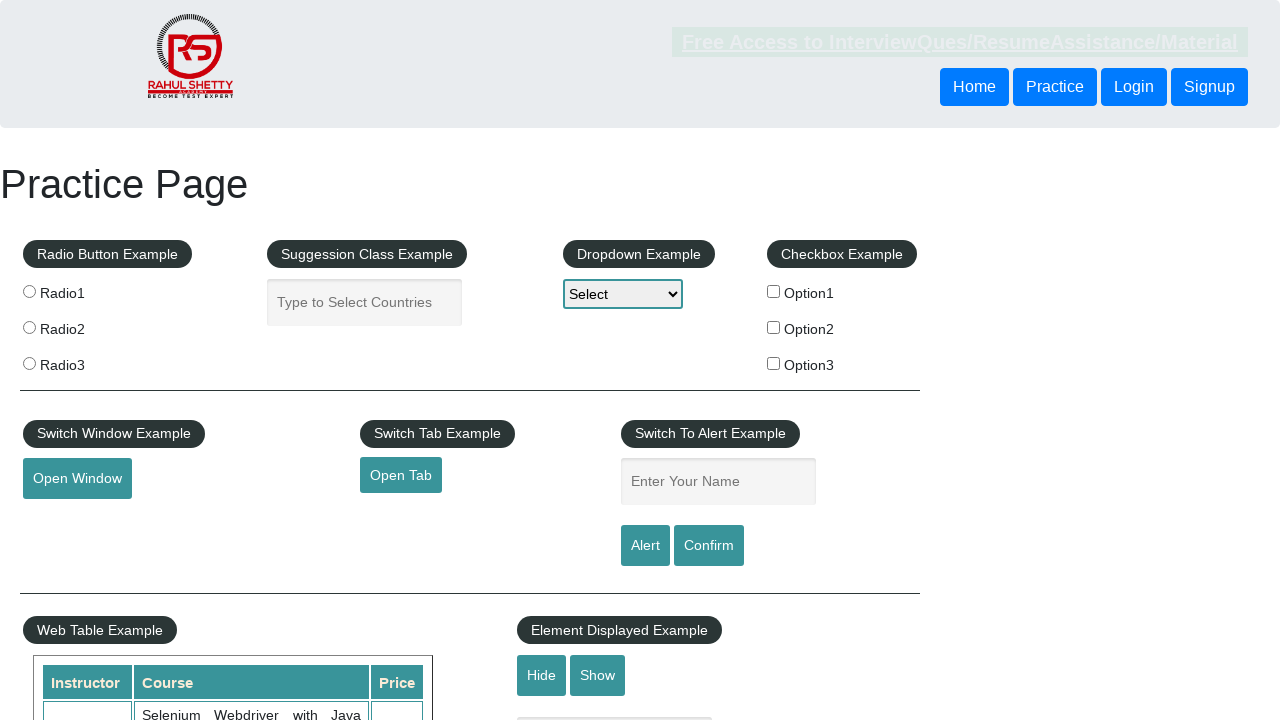

Found 5 links in first column
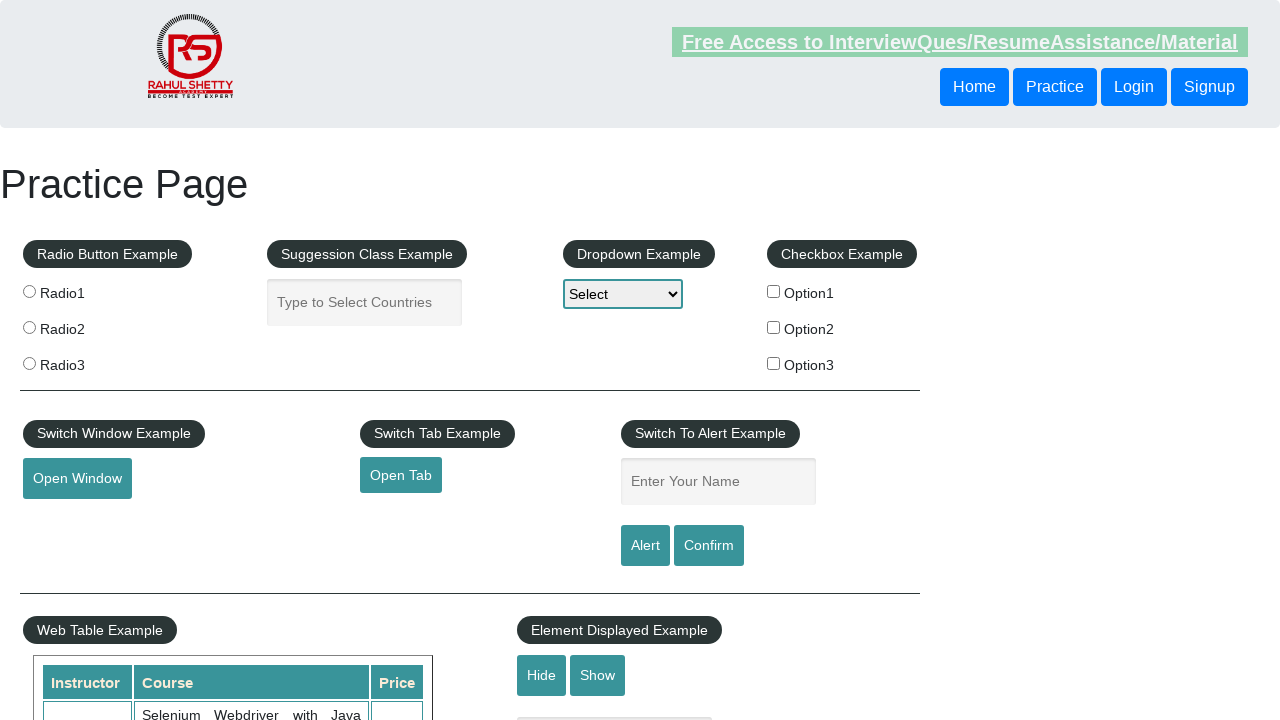

Opened link 1 in new tab using Ctrl+Click at (68, 520) on #gf-BIG >> xpath=//table/tbody/tr/td[1]/ul >> a >> nth=1
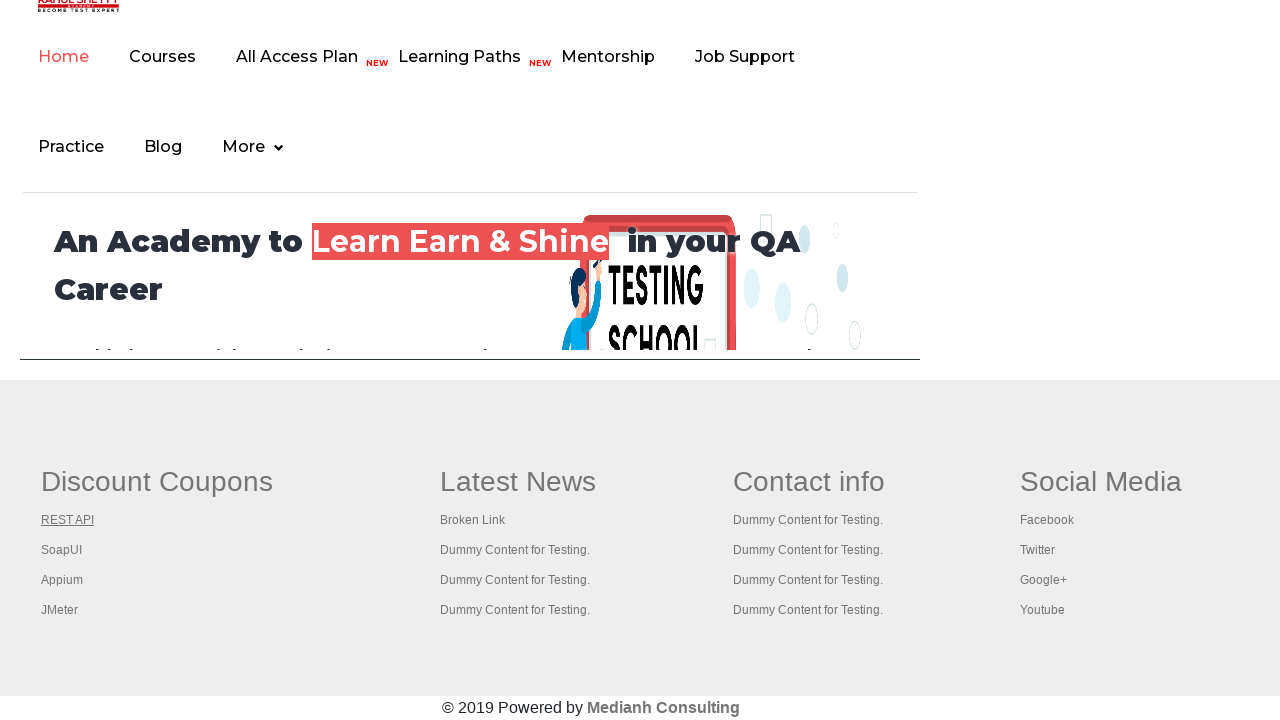

Waited 2 seconds before opening next link
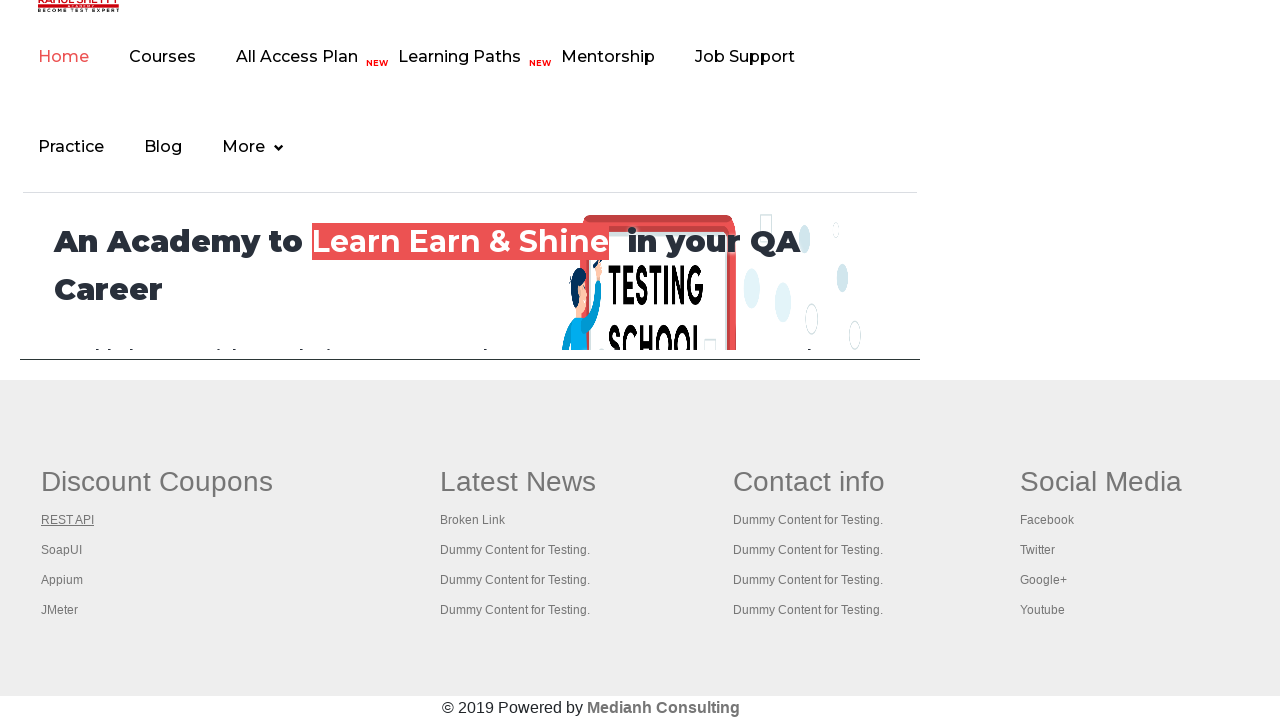

Opened link 2 in new tab using Ctrl+Click at (62, 550) on #gf-BIG >> xpath=//table/tbody/tr/td[1]/ul >> a >> nth=2
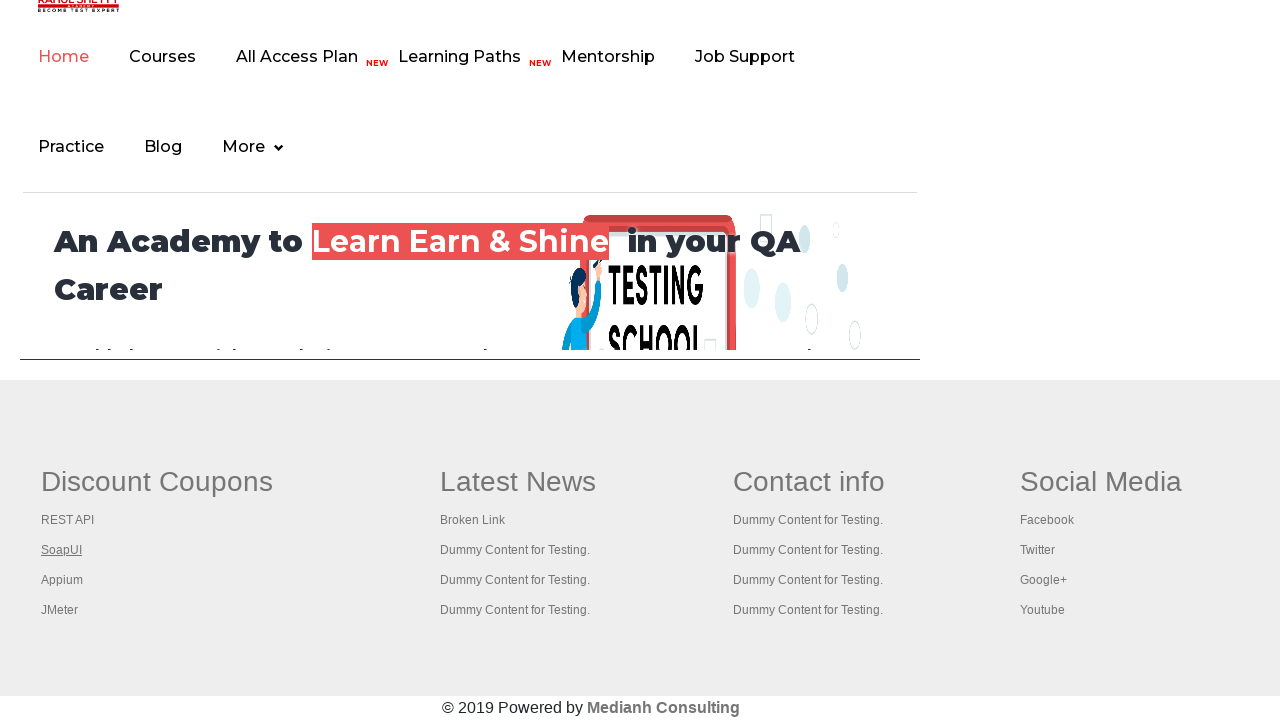

Waited 2 seconds before opening next link
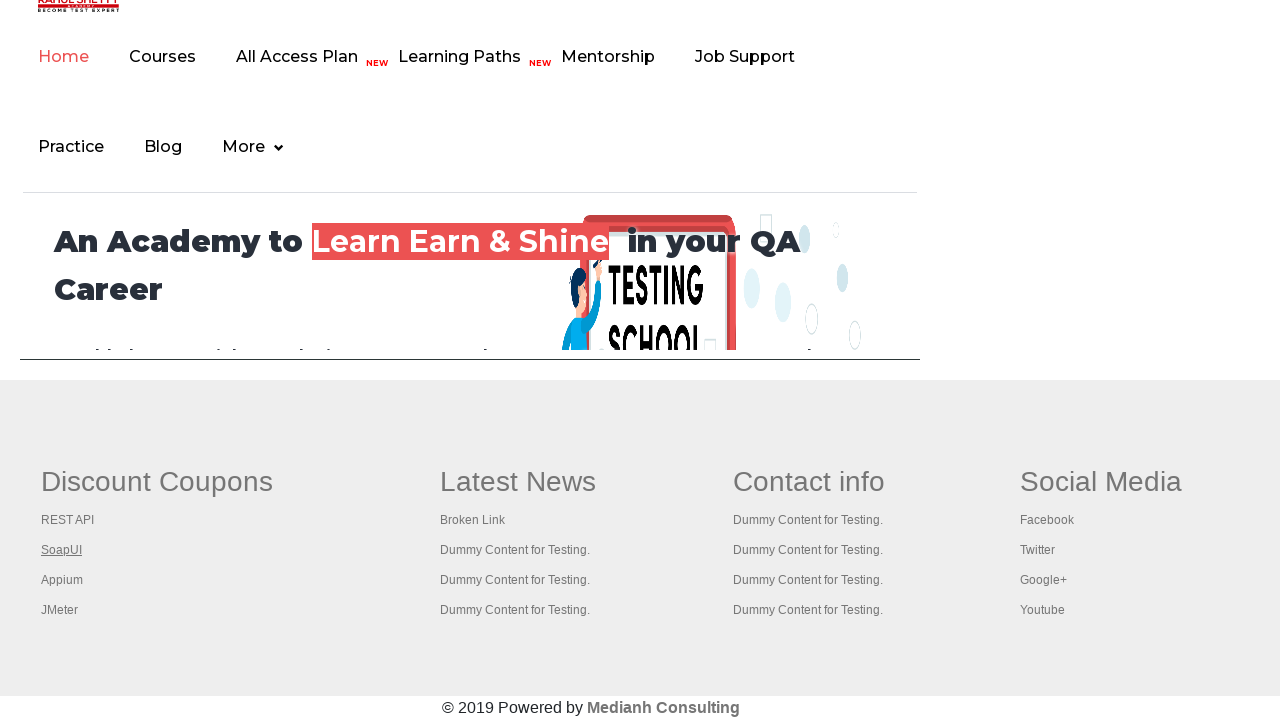

Opened link 3 in new tab using Ctrl+Click at (62, 580) on #gf-BIG >> xpath=//table/tbody/tr/td[1]/ul >> a >> nth=3
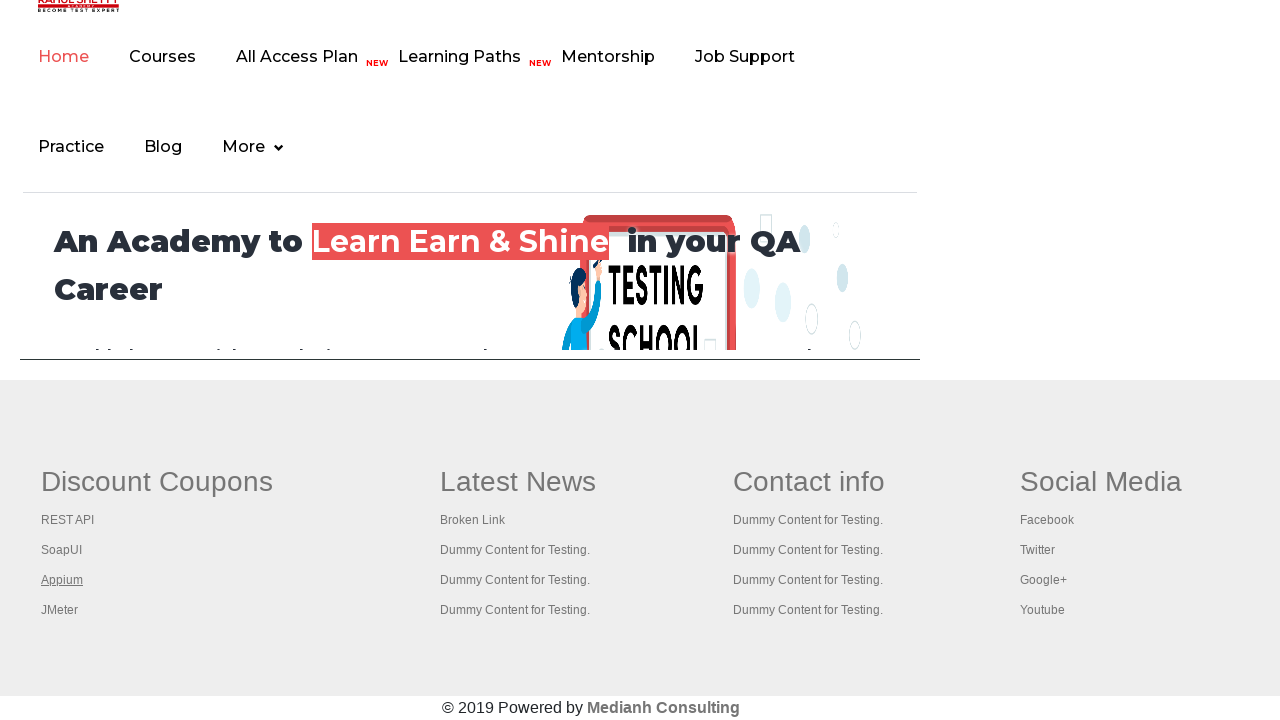

Waited 2 seconds before opening next link
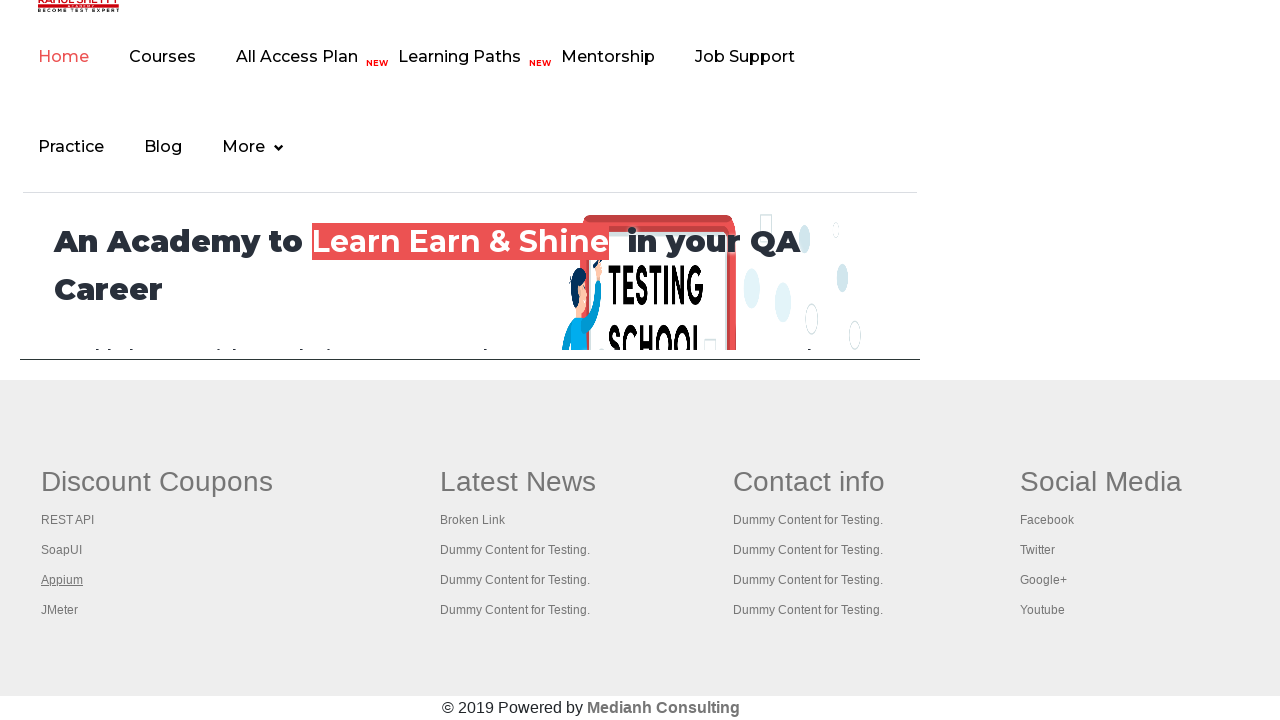

Opened link 4 in new tab using Ctrl+Click at (60, 610) on #gf-BIG >> xpath=//table/tbody/tr/td[1]/ul >> a >> nth=4
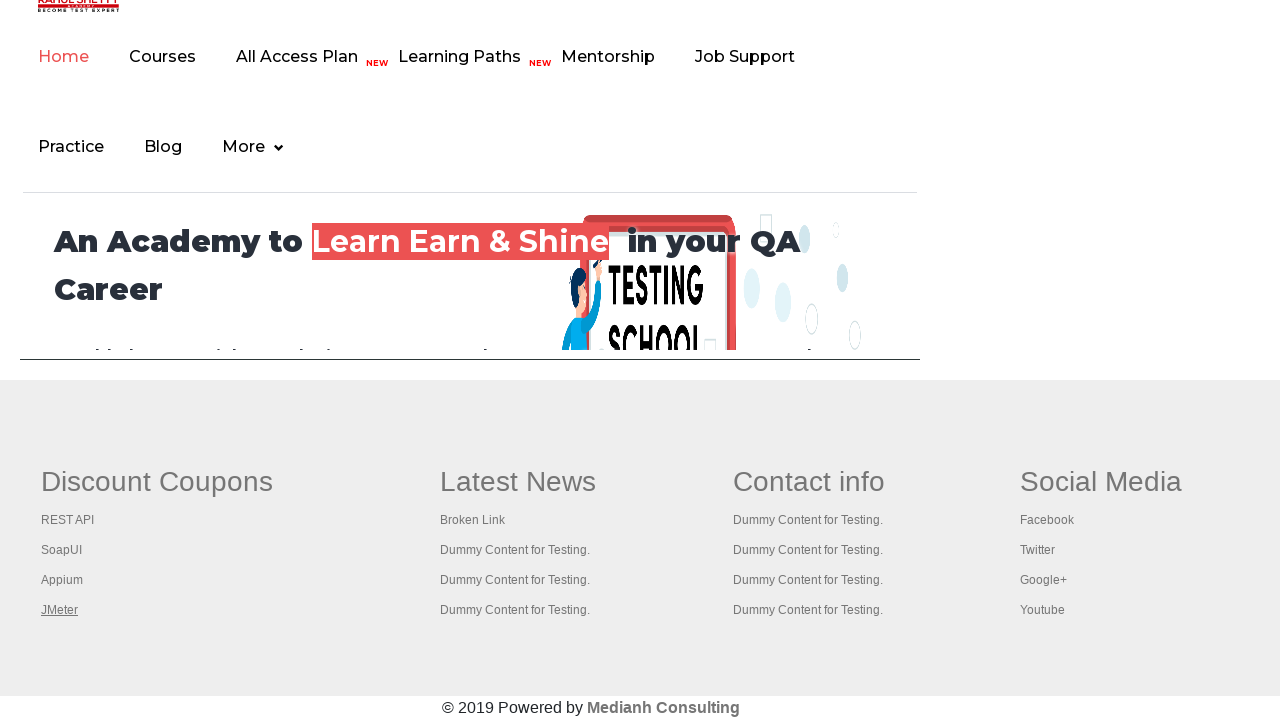

Waited 2 seconds before opening next link
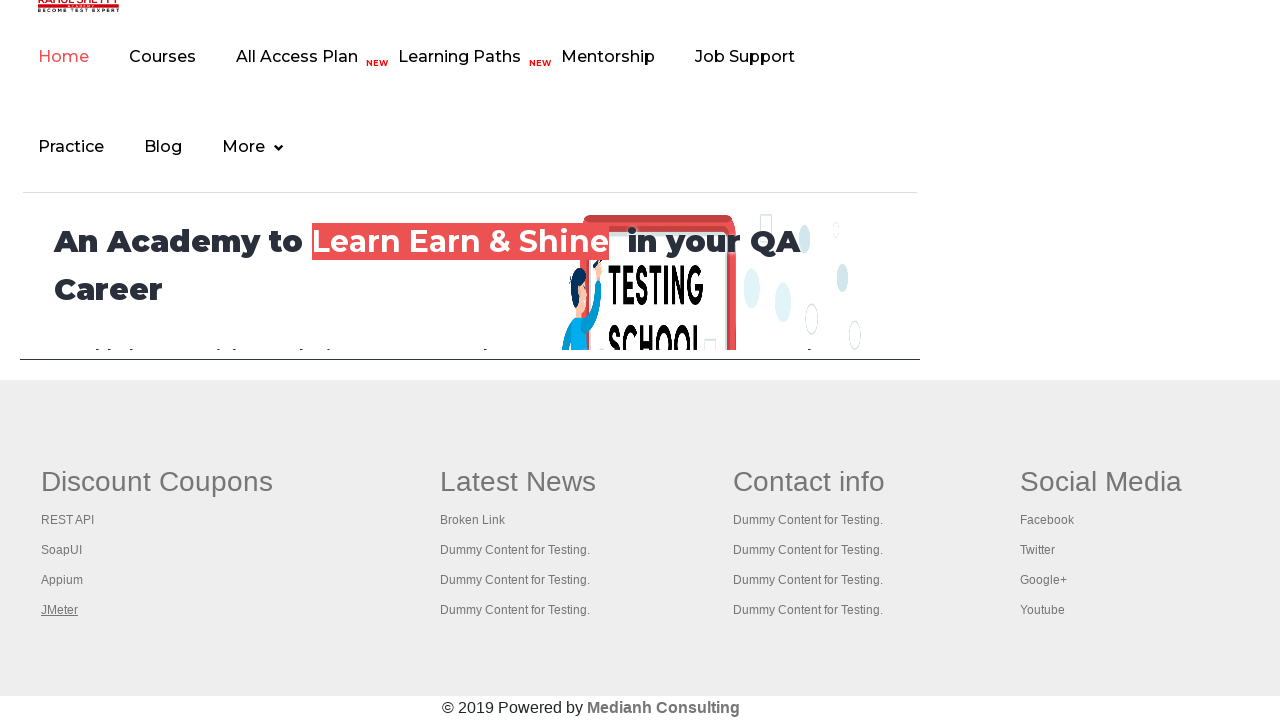

Retrieved all 5 open pages/tabs from context
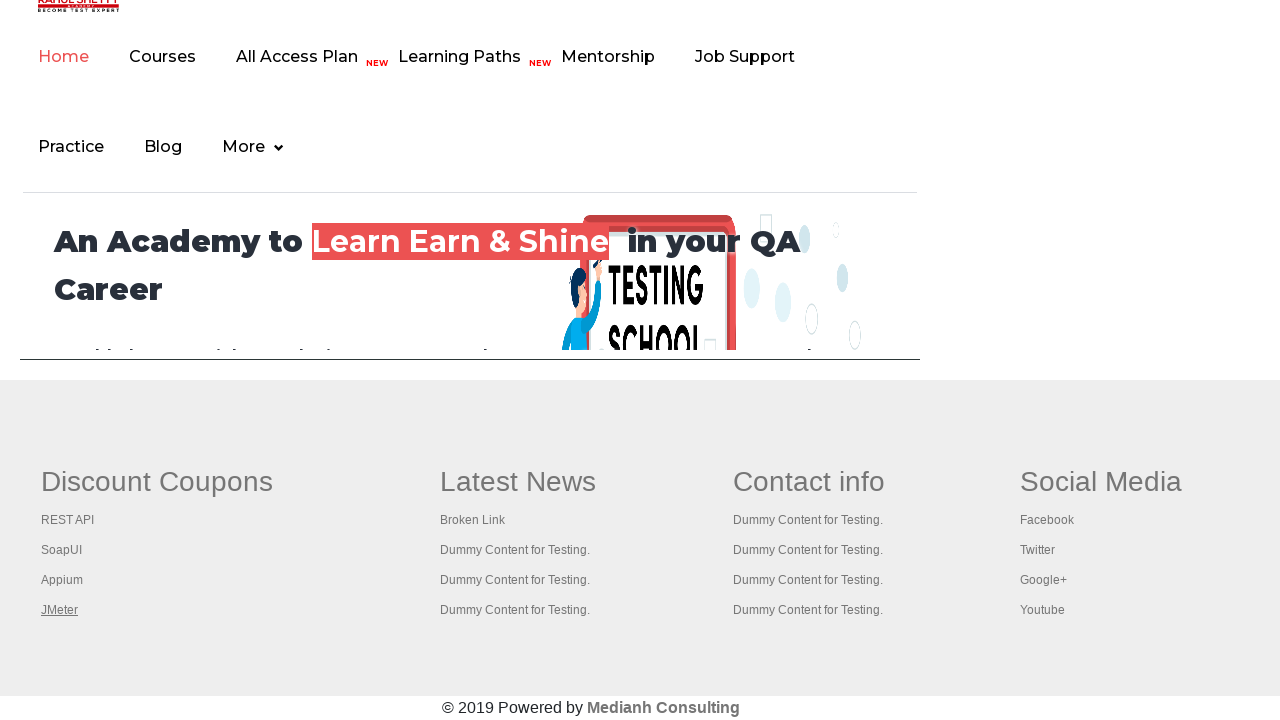

Brought page to front
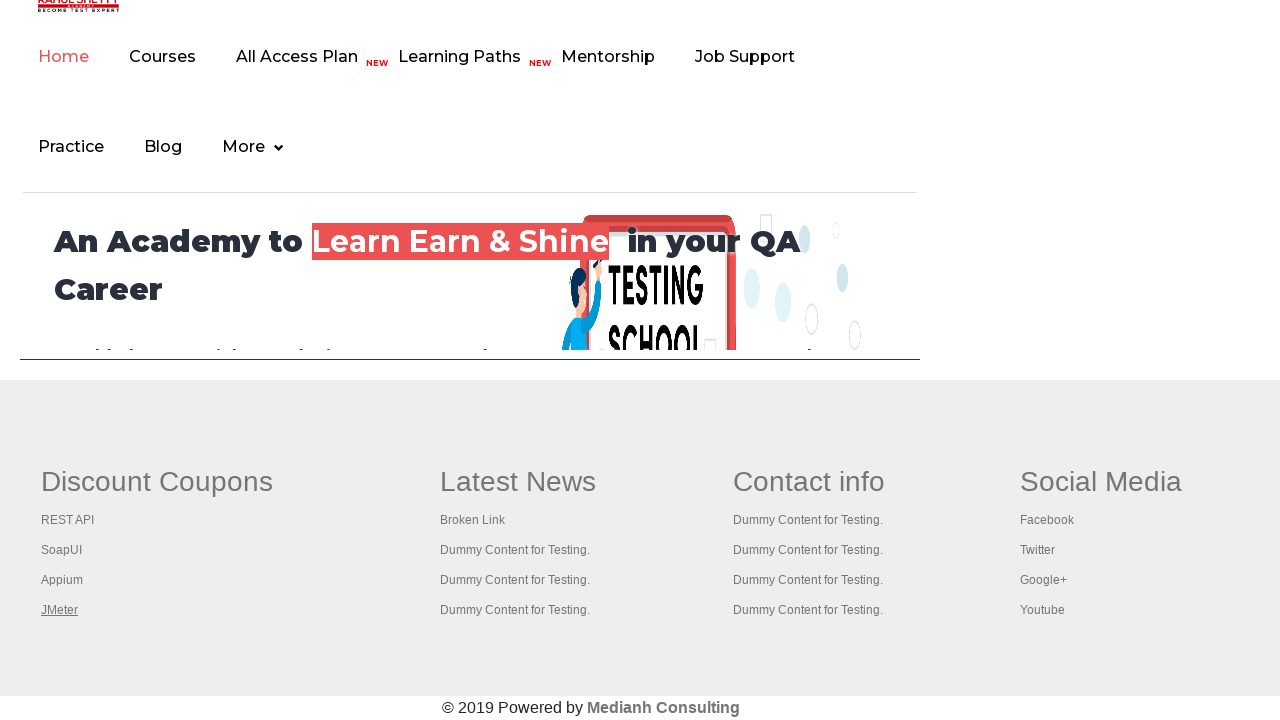

Verified page loaded by waiting for domcontentloaded state
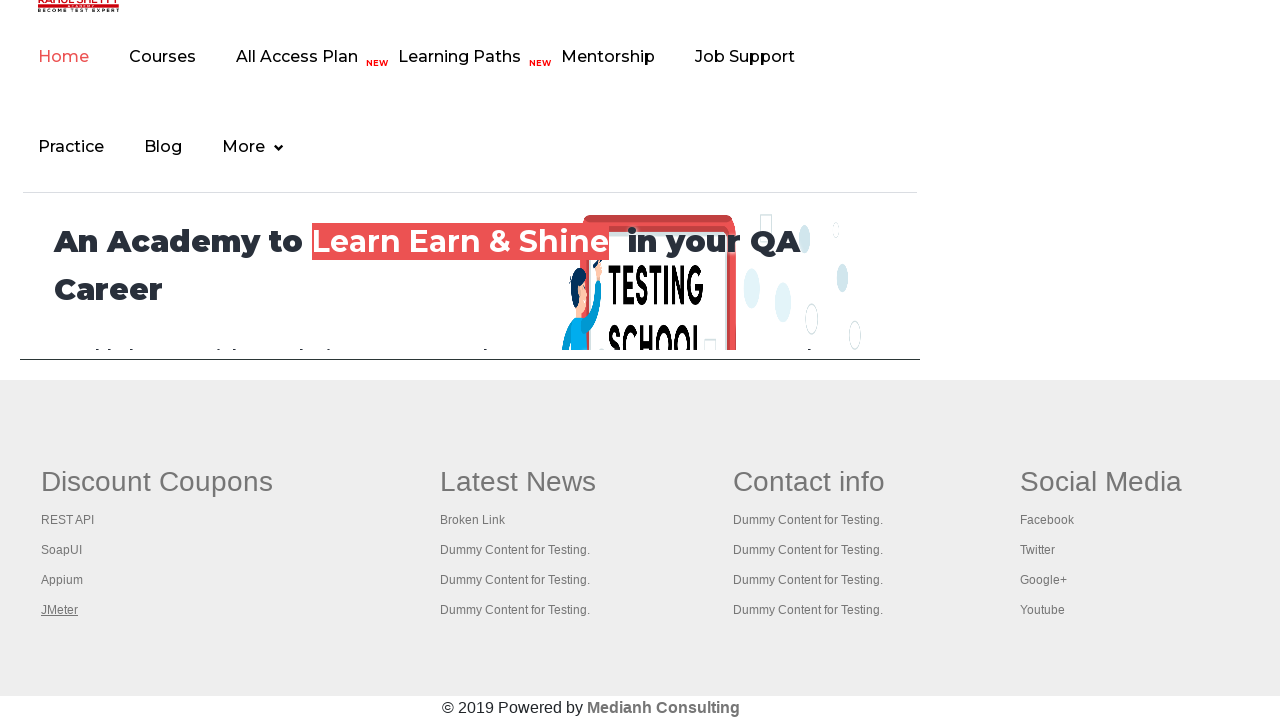

Brought page to front
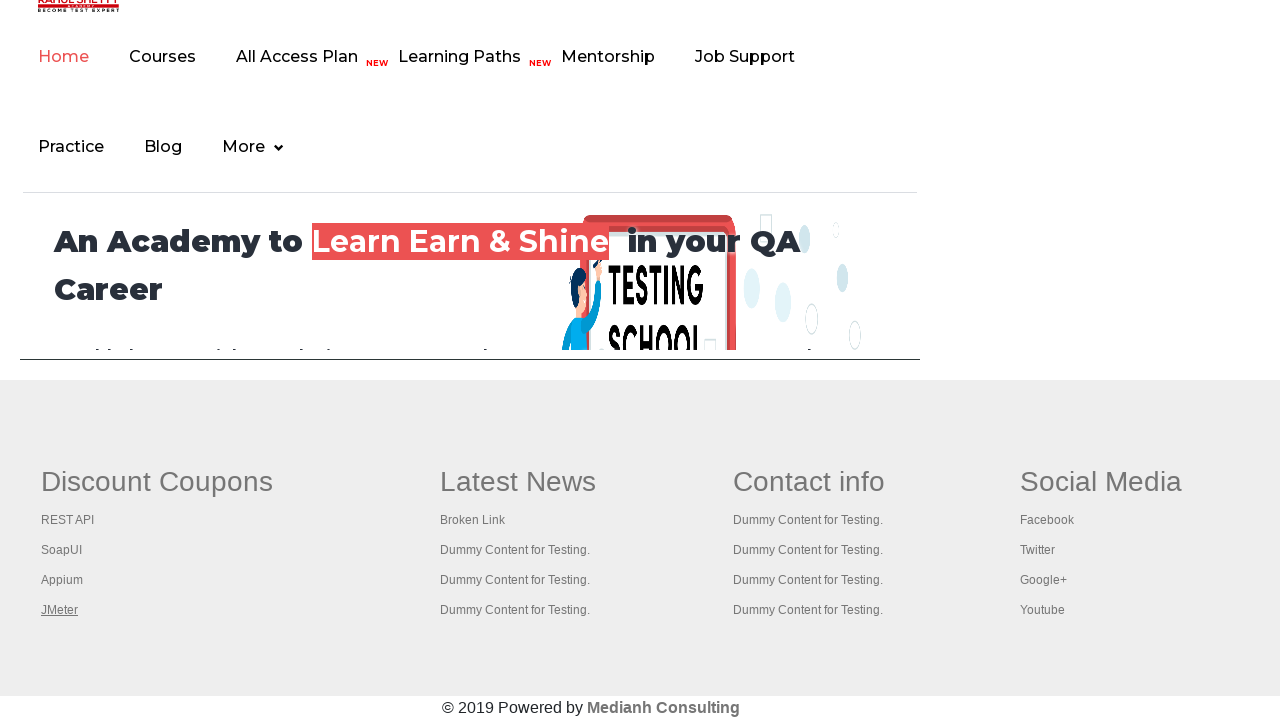

Verified page loaded by waiting for domcontentloaded state
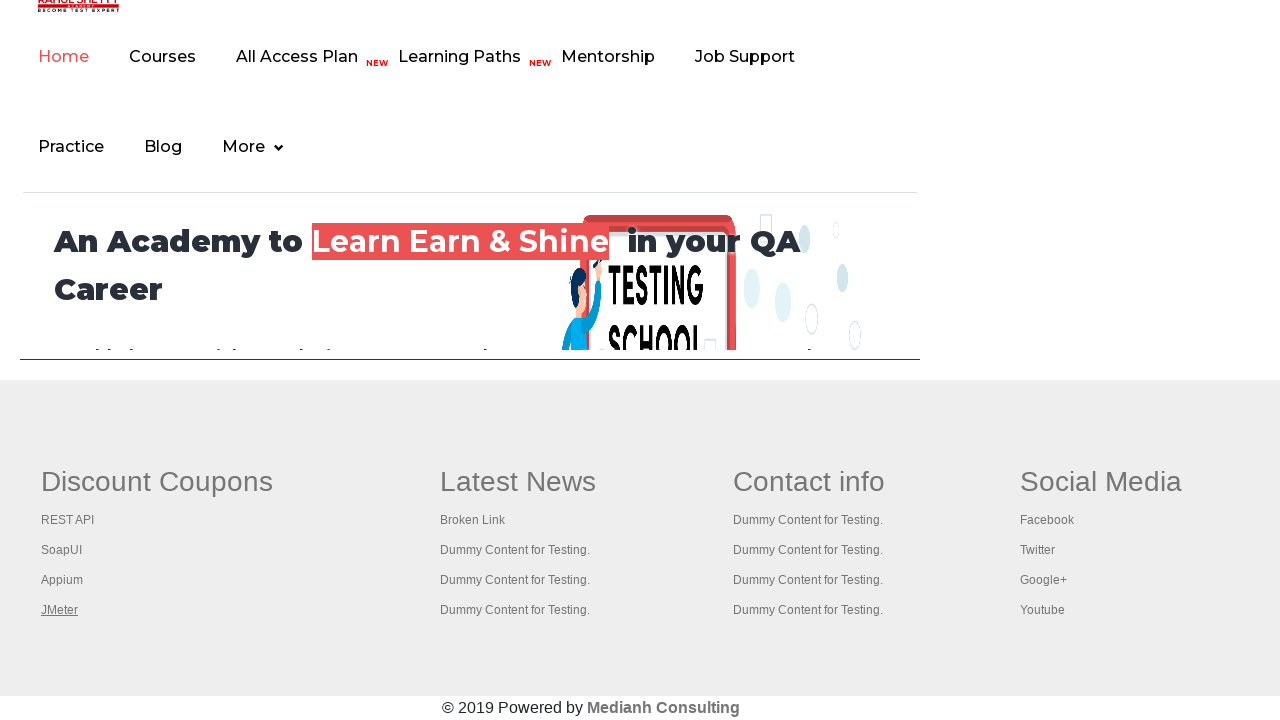

Brought page to front
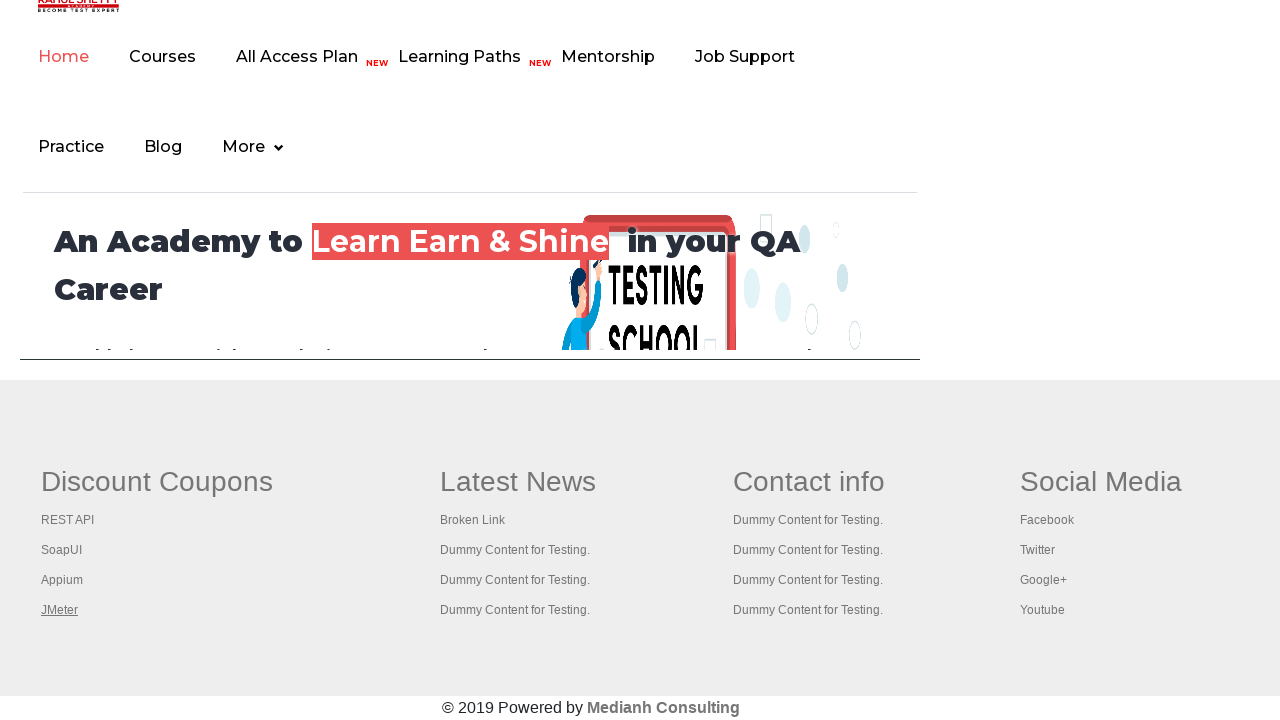

Verified page loaded by waiting for domcontentloaded state
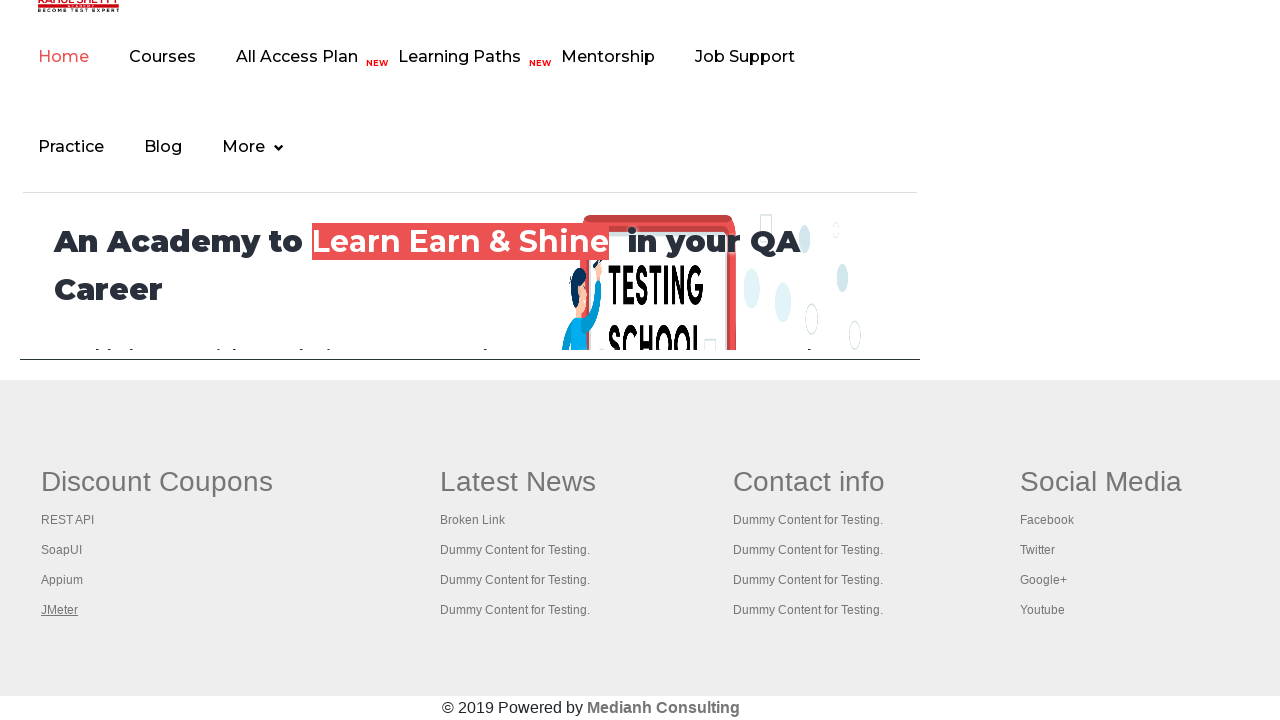

Brought page to front
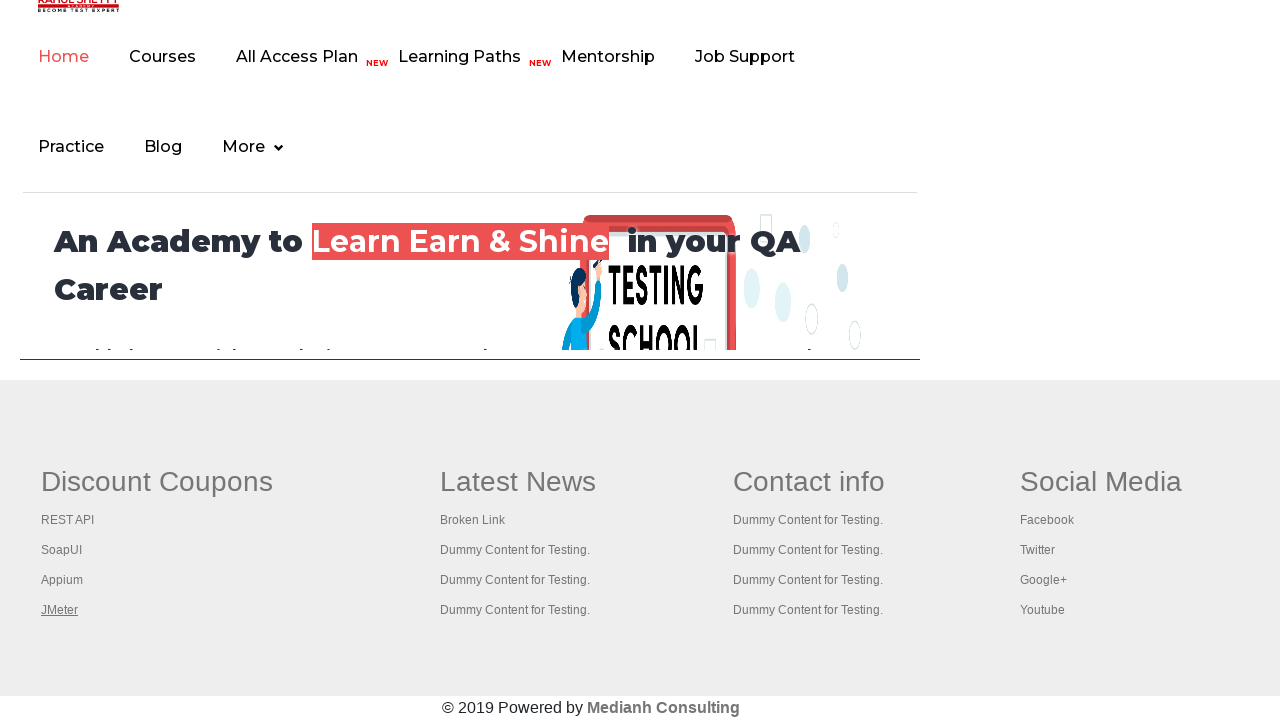

Verified page loaded by waiting for domcontentloaded state
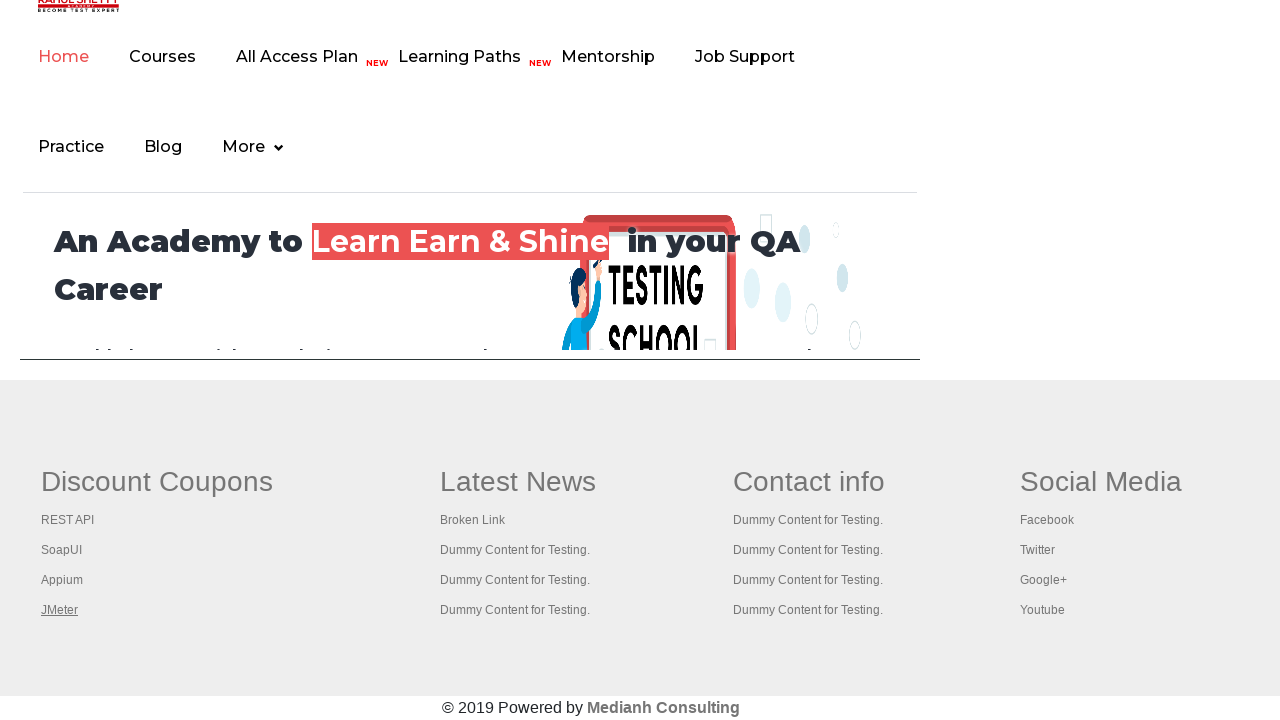

Brought page to front
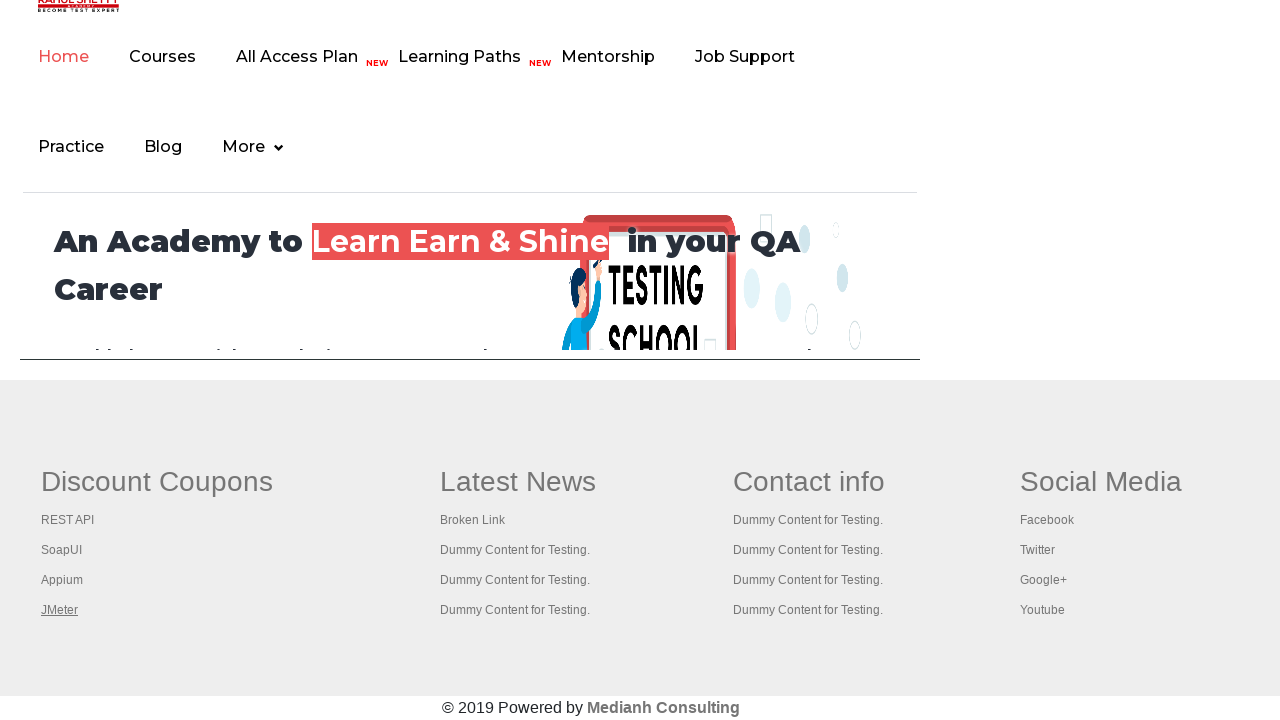

Verified page loaded by waiting for domcontentloaded state
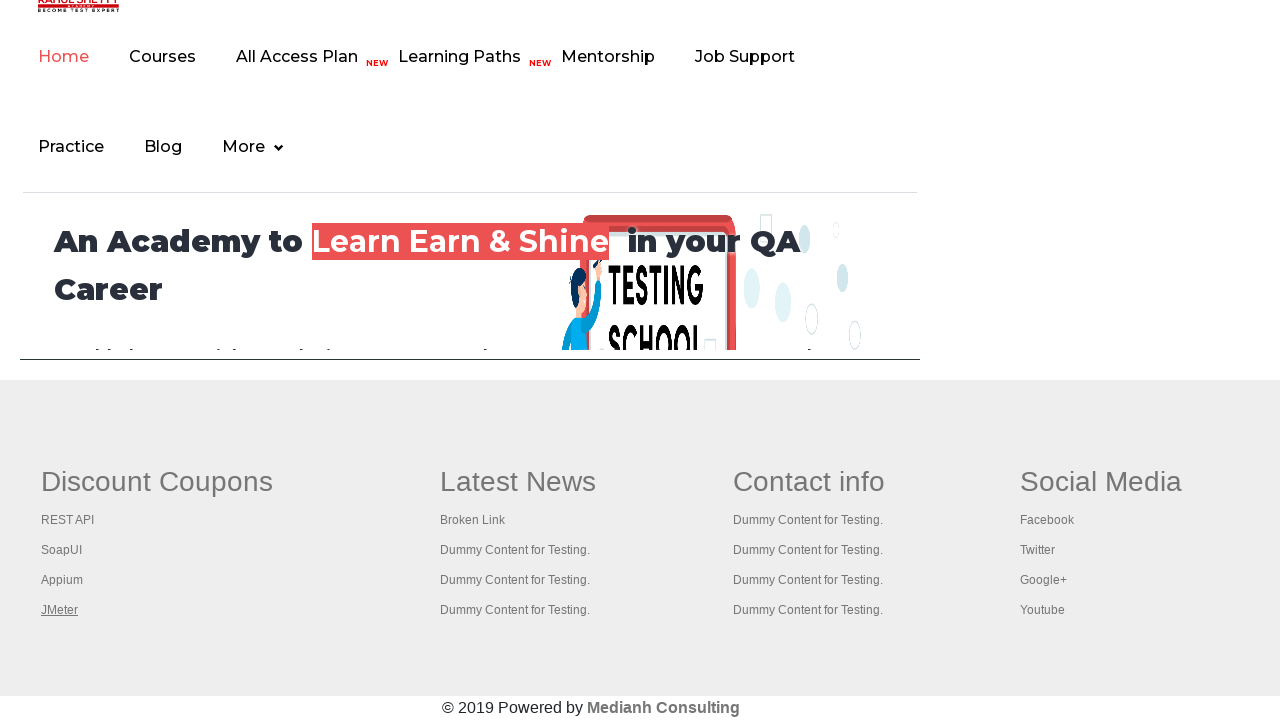

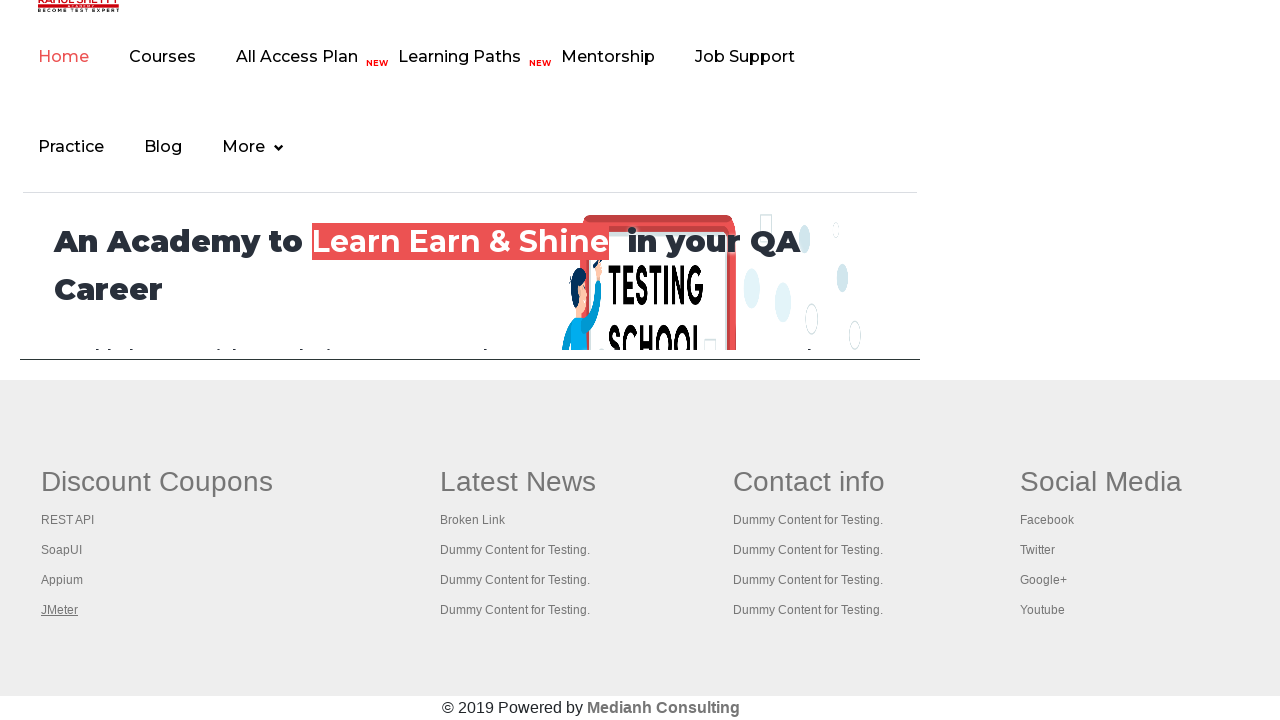